Tests the Sport Express reviews page navigation, filtering by categories (main, readers' choice, exclusive), switching between sports sections (hockey), and verifying that review articles are displayed correctly.

Starting URL: https://www.sport-express.ru/reviews/

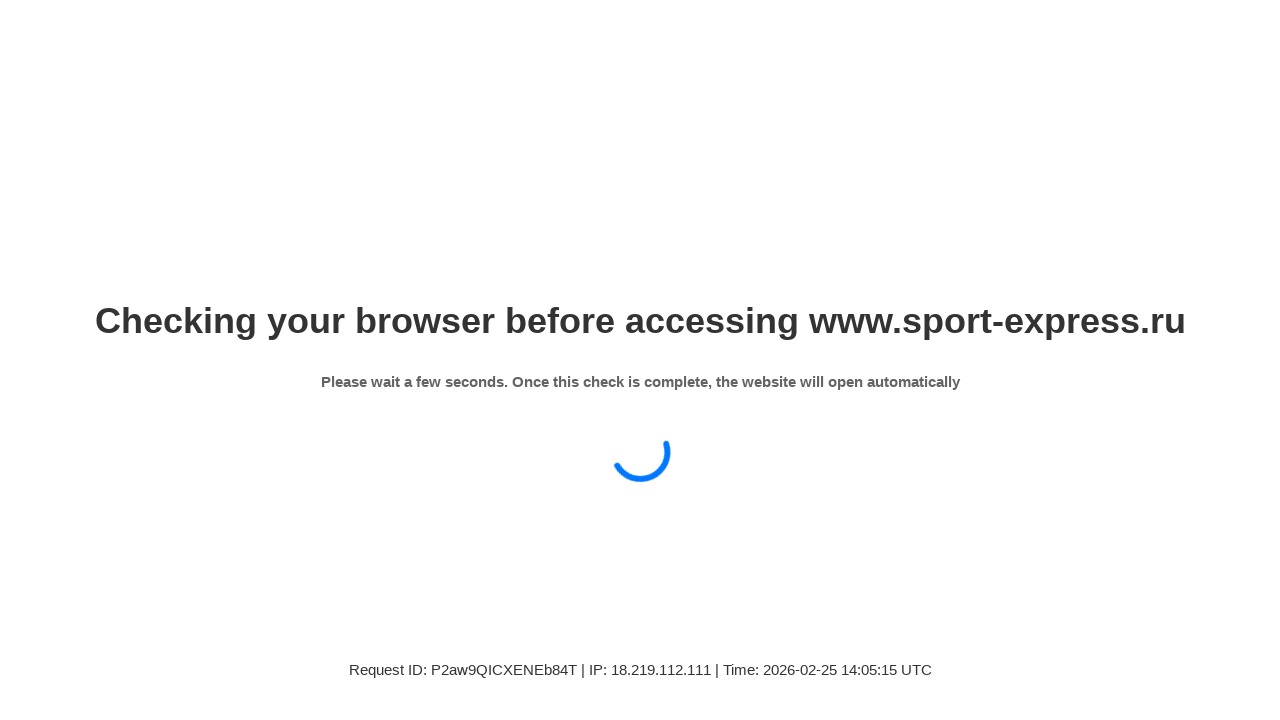

Waited 6 seconds for page to load
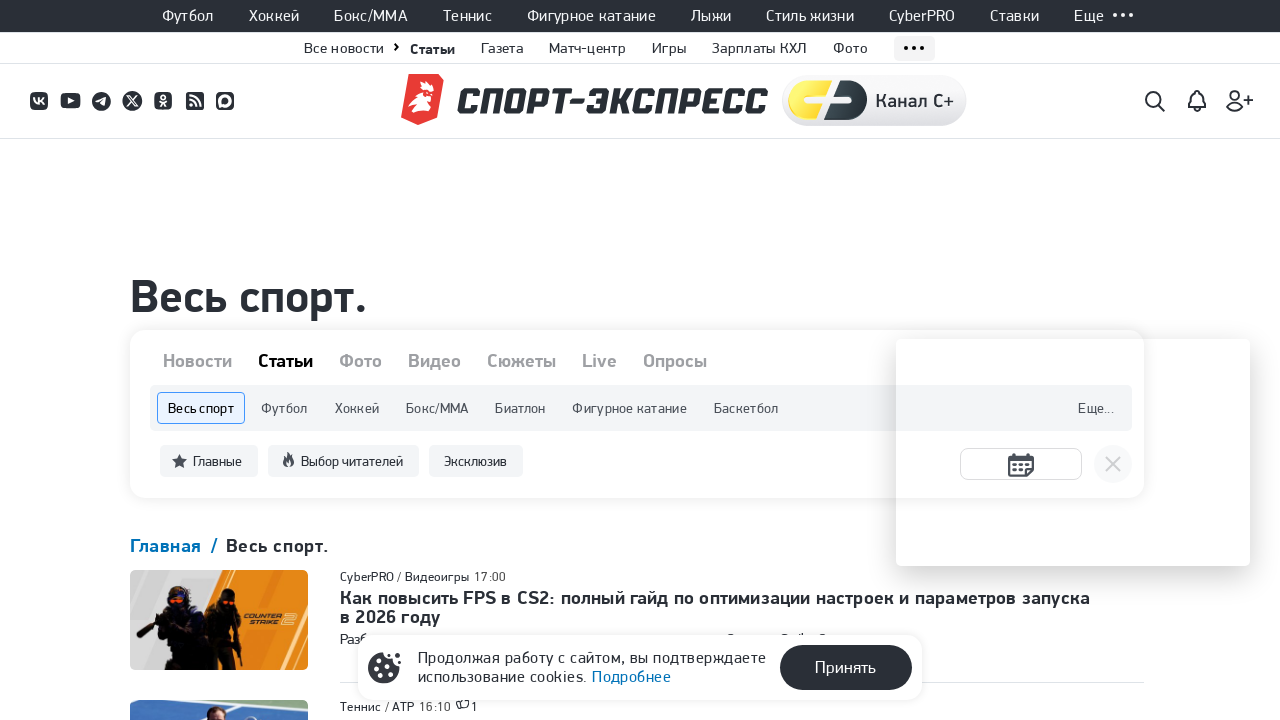

Main heading 'Весь спорт.' is visible
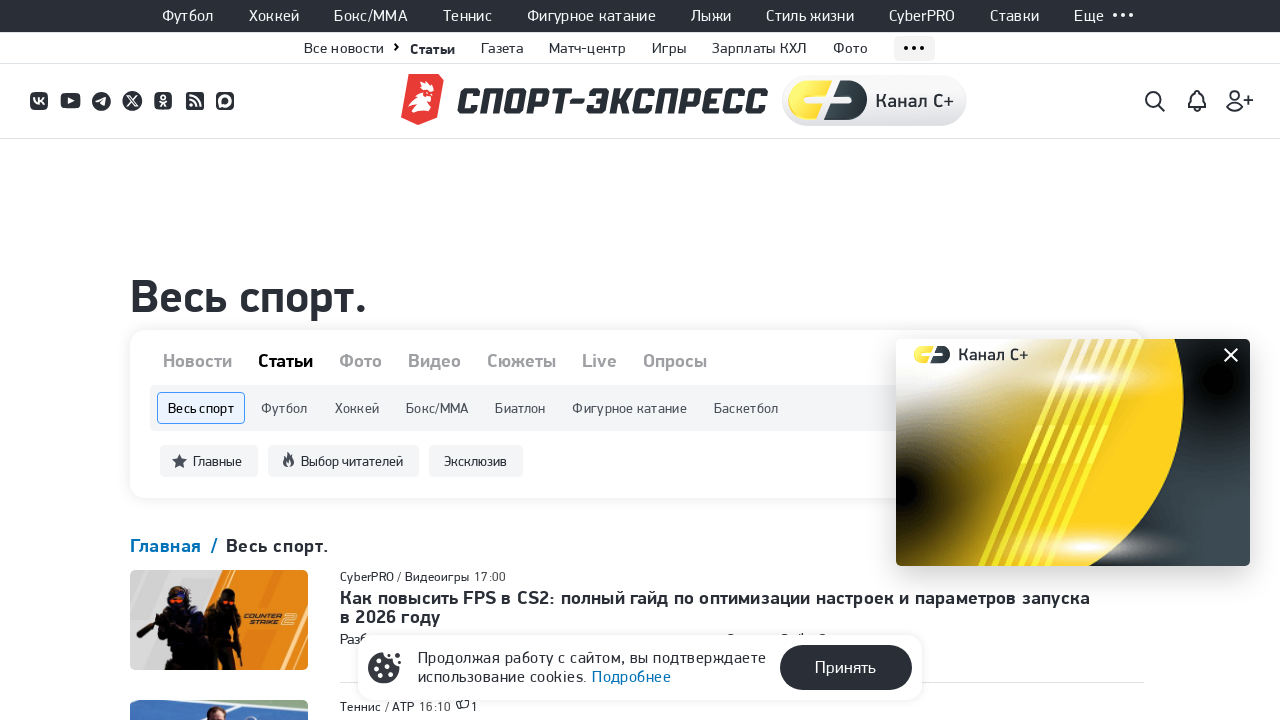

Clicked 'Главные' (Main) button at (209, 461) on xpath=//a[contains(text(),'Главные')]
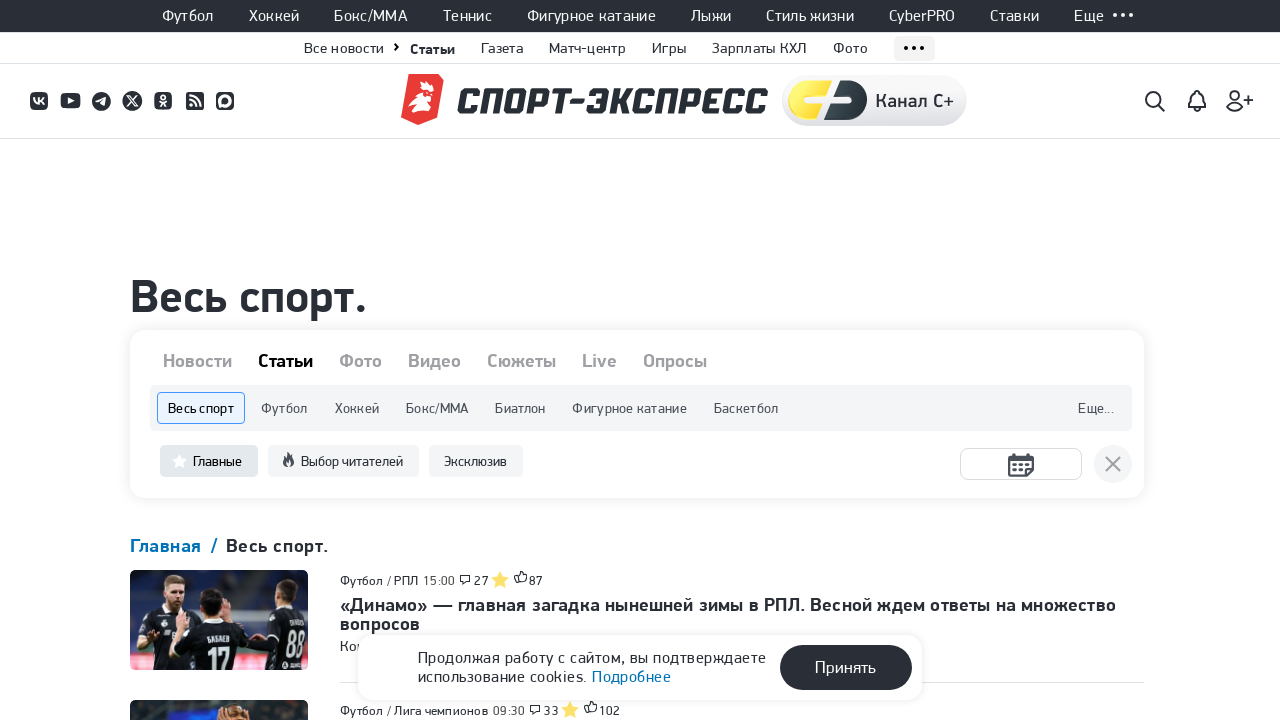

Verified URL is correct for Main filter (isEditorialChoice=1)
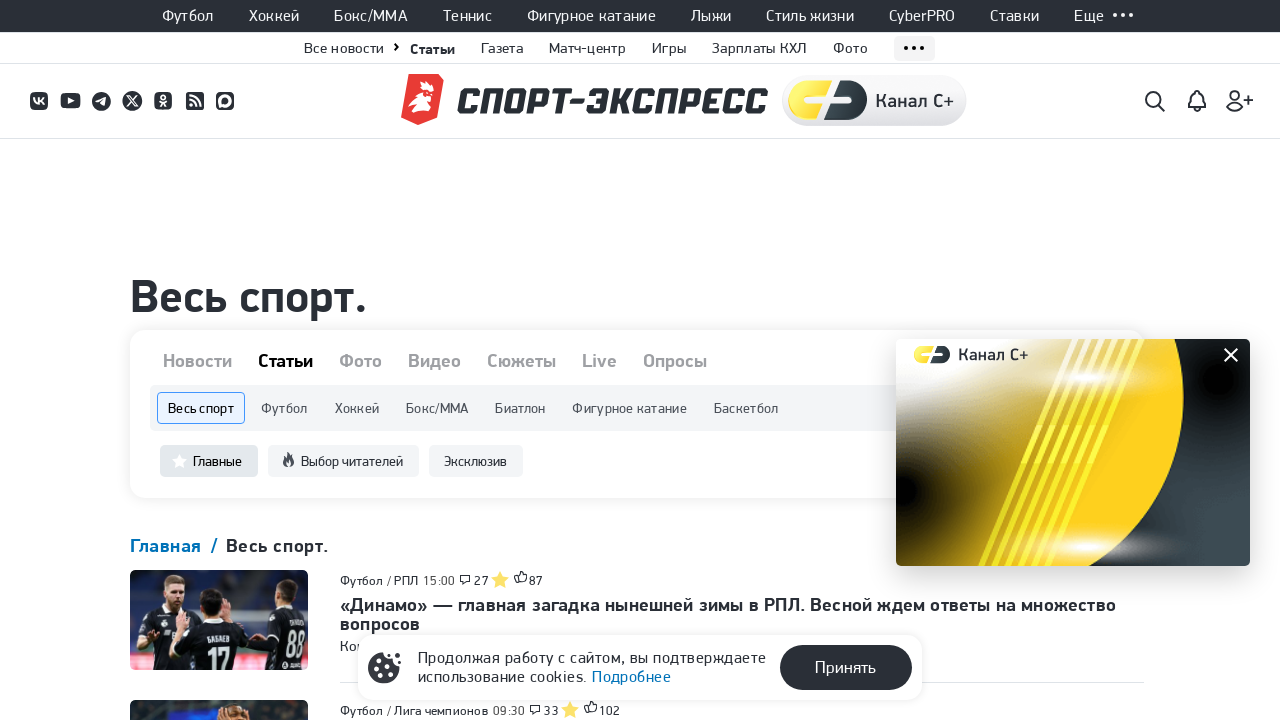

Clicked 'Выбор читателей' (Readers' Choice) button at (344, 461) on xpath=//a[contains(text(),'Выбор читателей')]
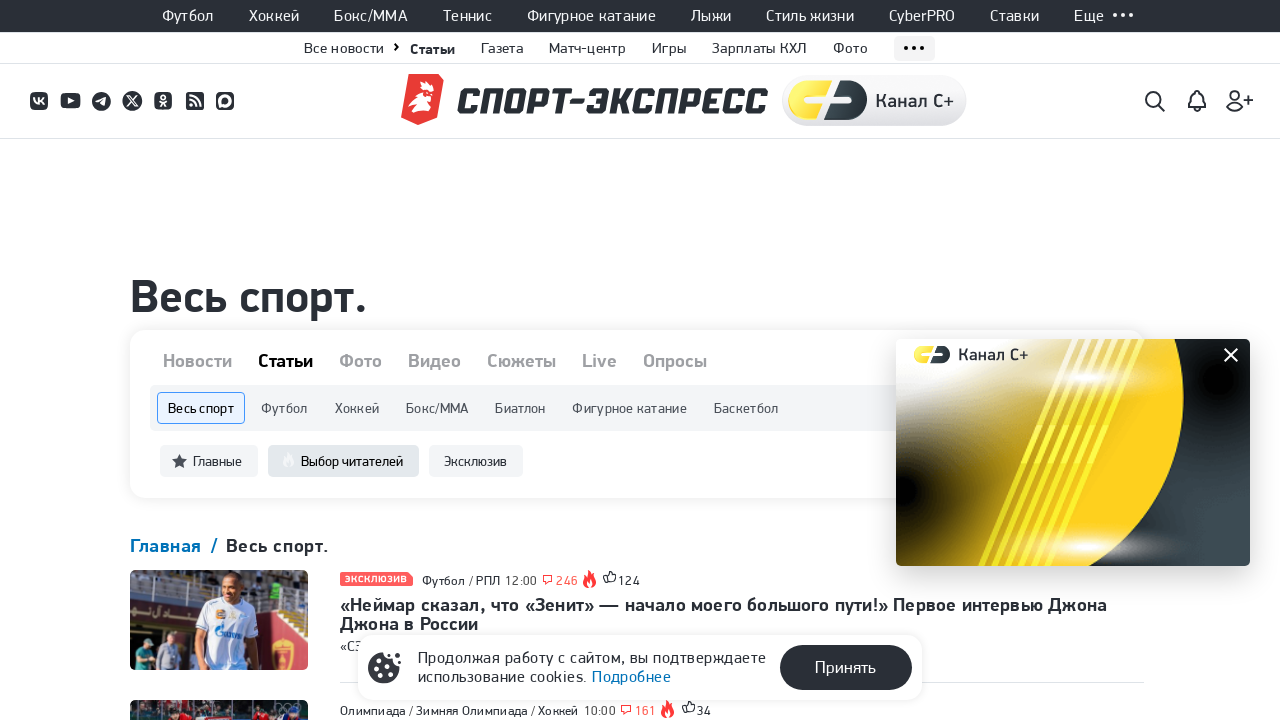

Verified URL is correct for Readers' Choice filter (isHot=1)
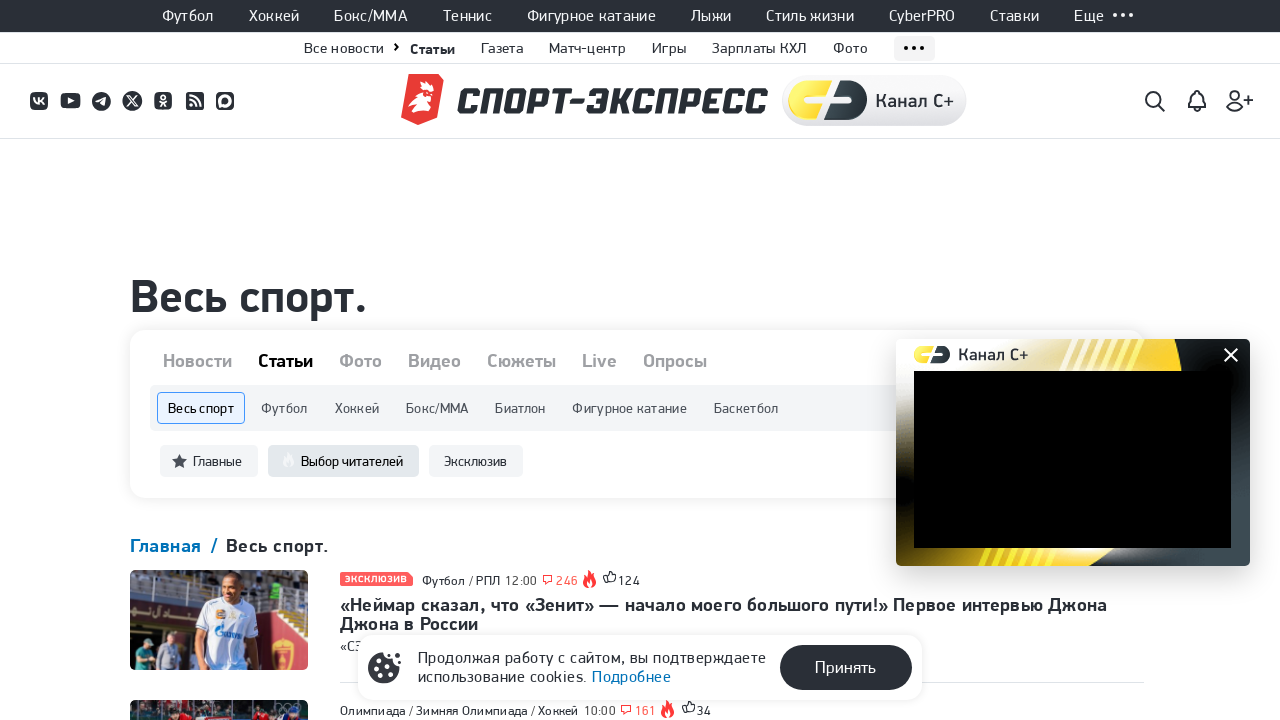

Clicked 'Эксклюзив' (Exclusive) button at (476, 461) on xpath=//a[contains(text(),'Эксклюзив')]
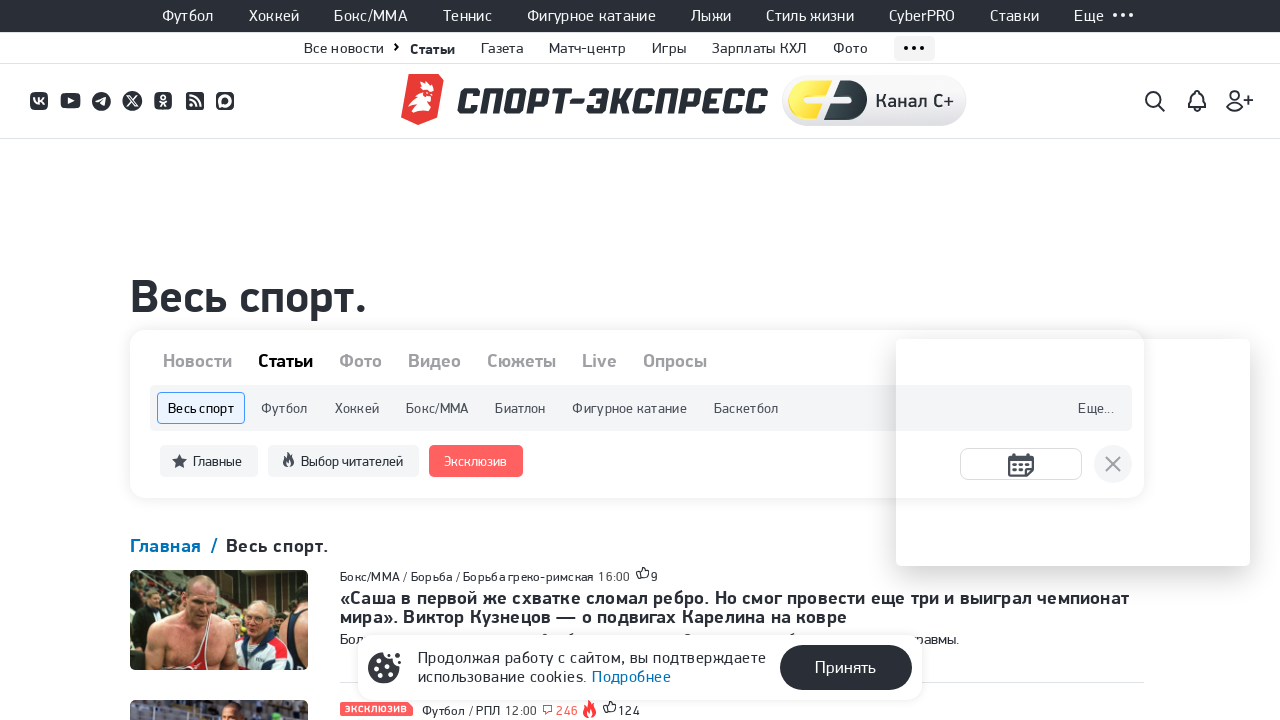

Verified URL is correct for Exclusive filter (isExclusive=1)
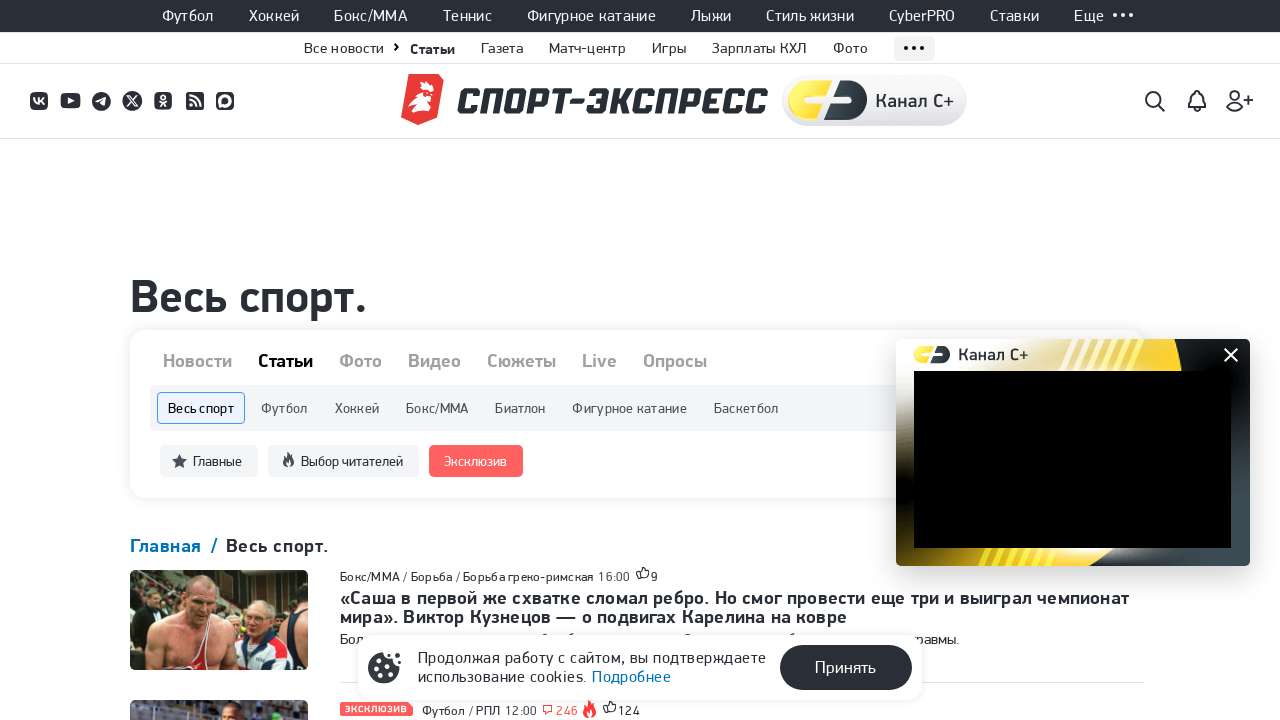

Clicked 'Весь спорт' (All Sports) button at (201, 408) on xpath=//a[contains(text(),'Весь спорт')]
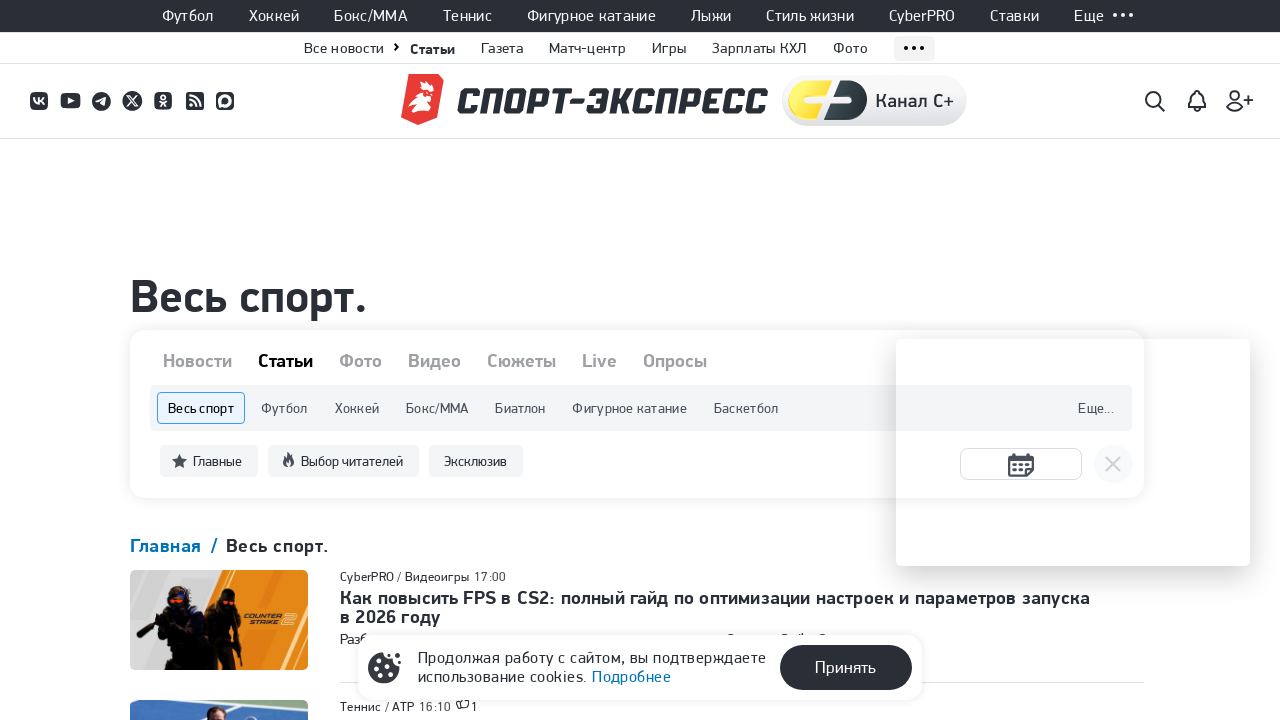

Clicked 'Фото' (Photo) button at (360, 361) on xpath=//a[@class='se-material-filter-headline__item'][contains(text(),'Фото')]
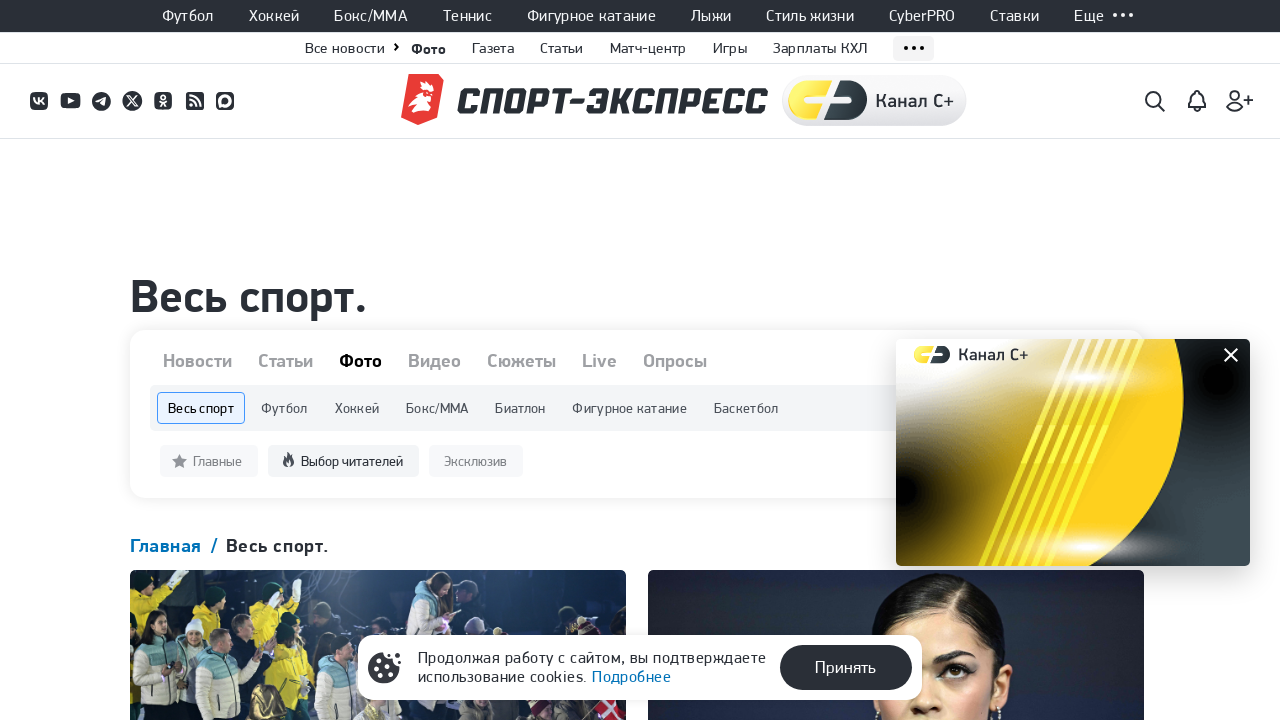

Verified URL is correct for Photo section
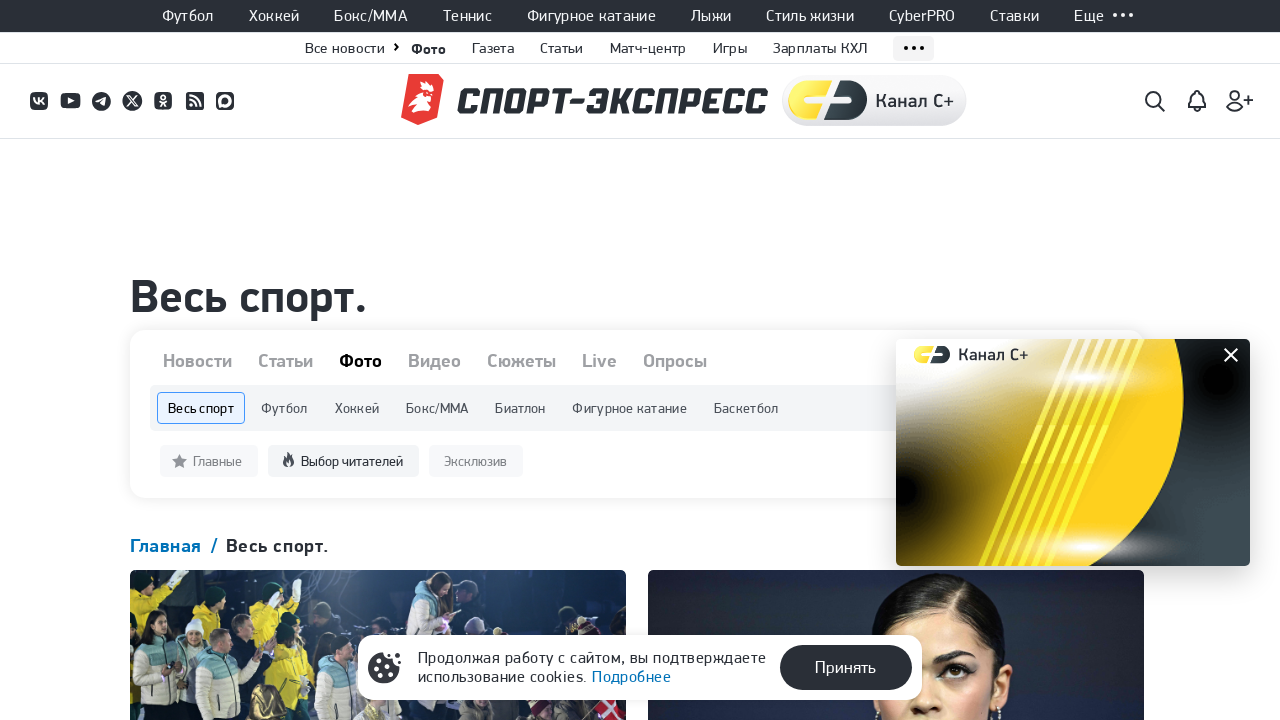

Navigated back to reviews page
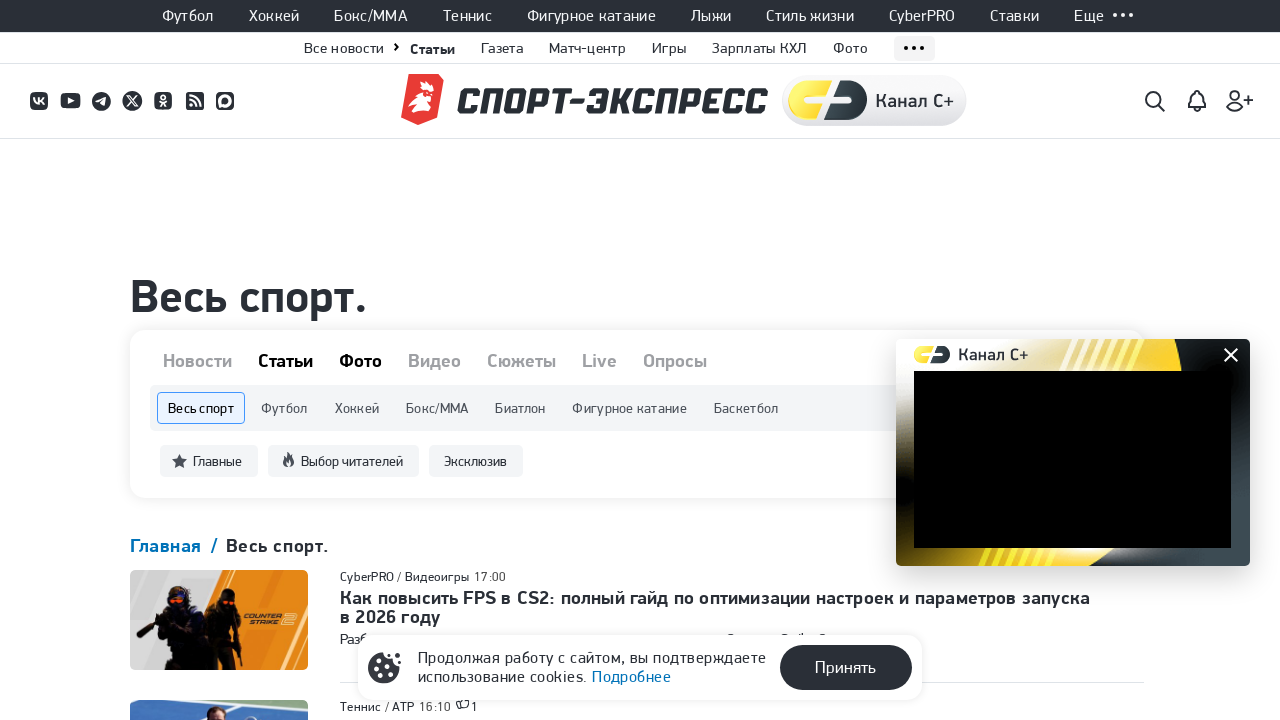

Clicked 'Хоккей' (Hockey) section button at (357, 408) on xpath=//a[contains(@class,'se-material-filter-menu__item-button')][contains(text
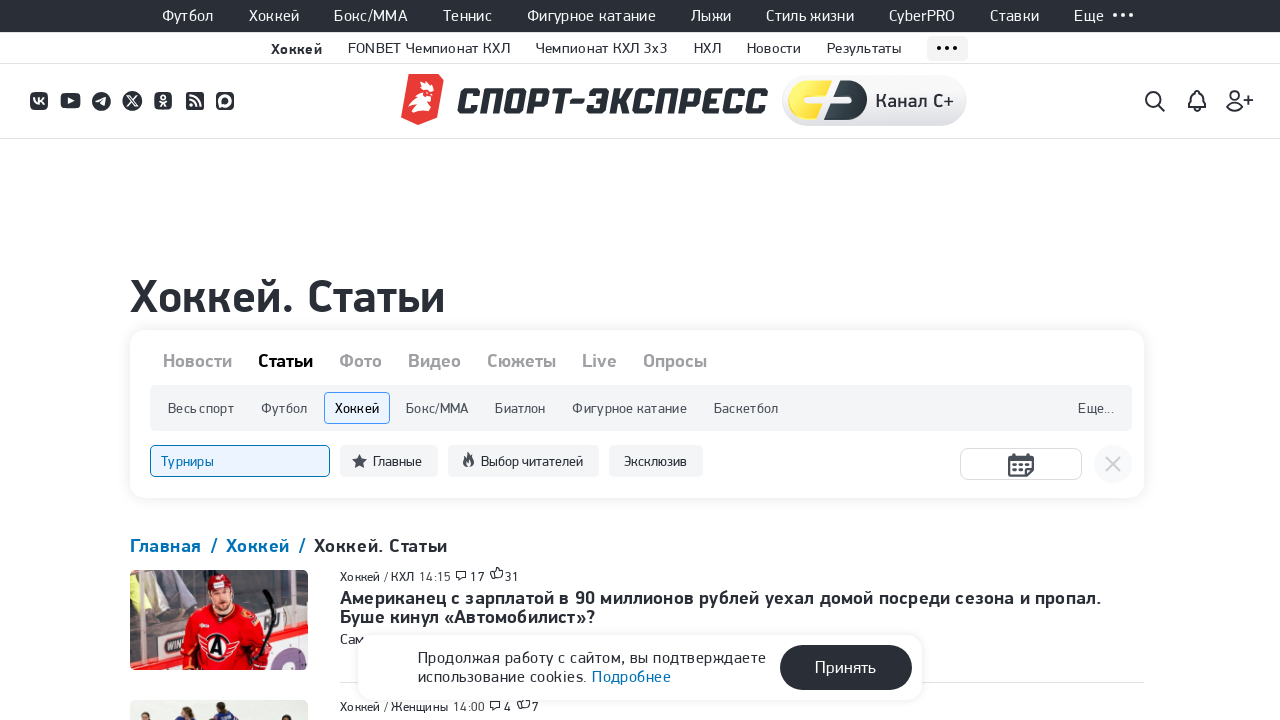

Verified URL is correct for Hockey reviews section
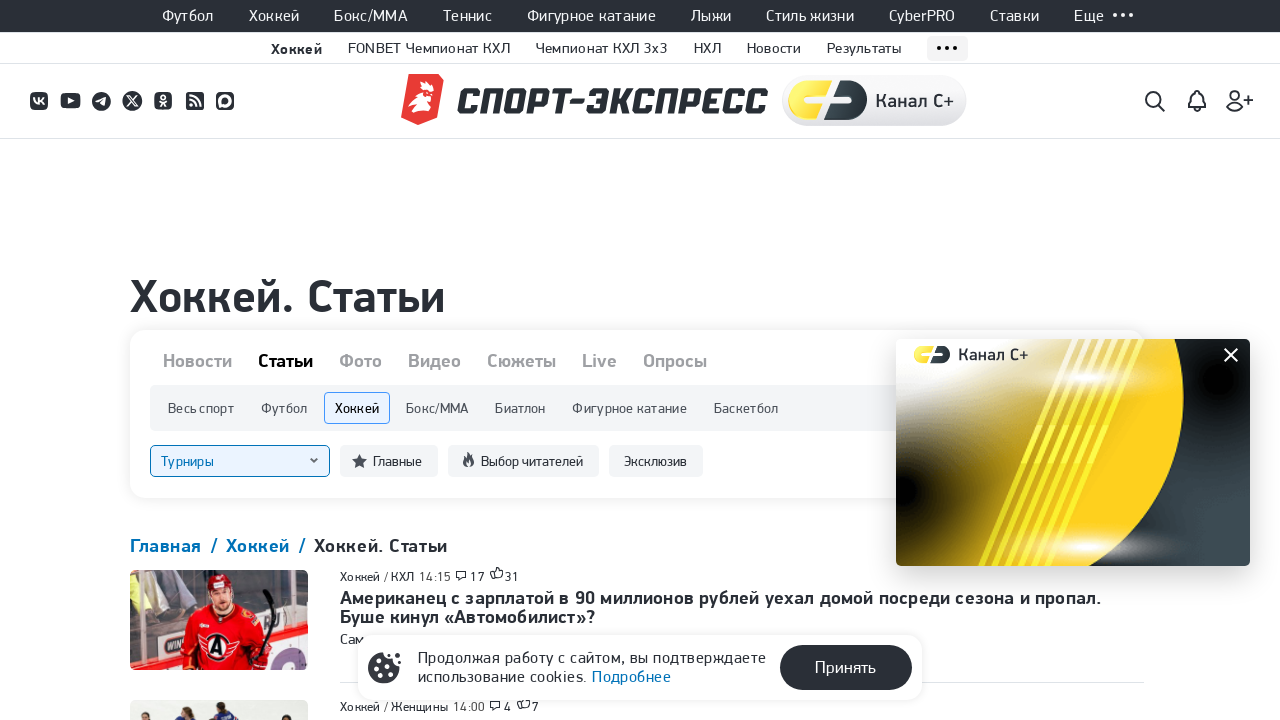

Review items loaded and visible on Hockey section
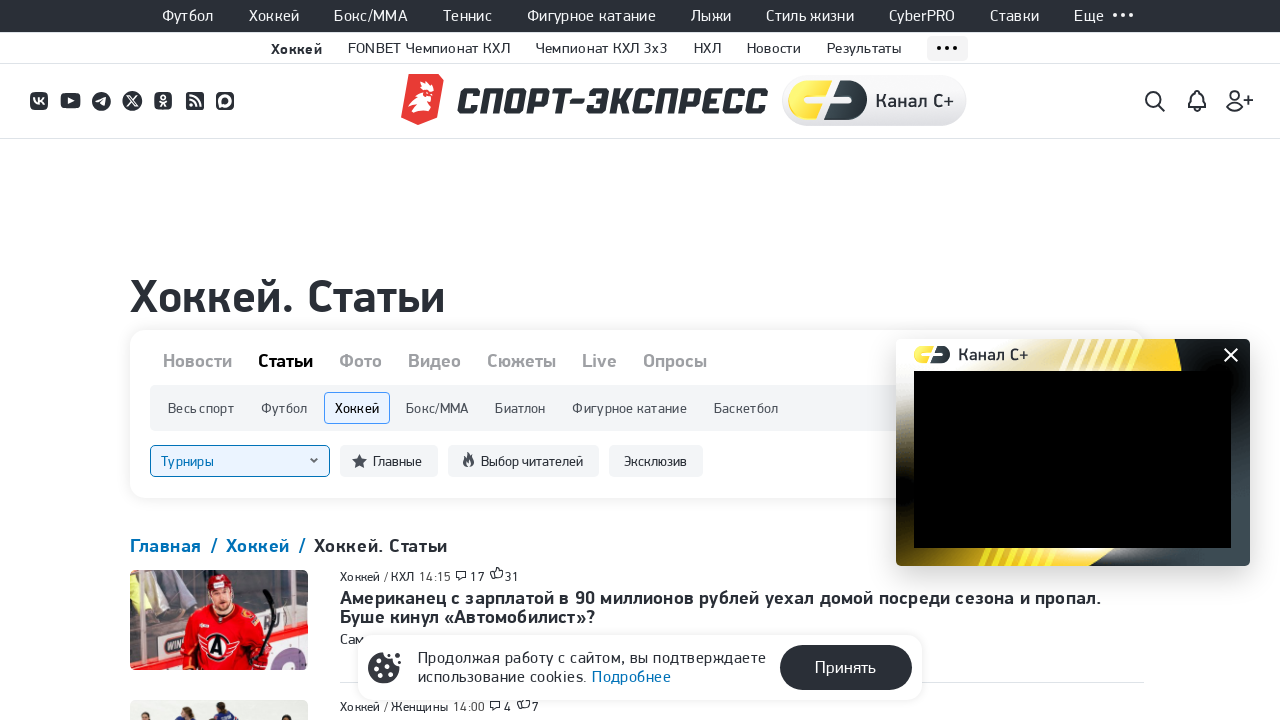

Retrieved 30 review articles from Hockey section
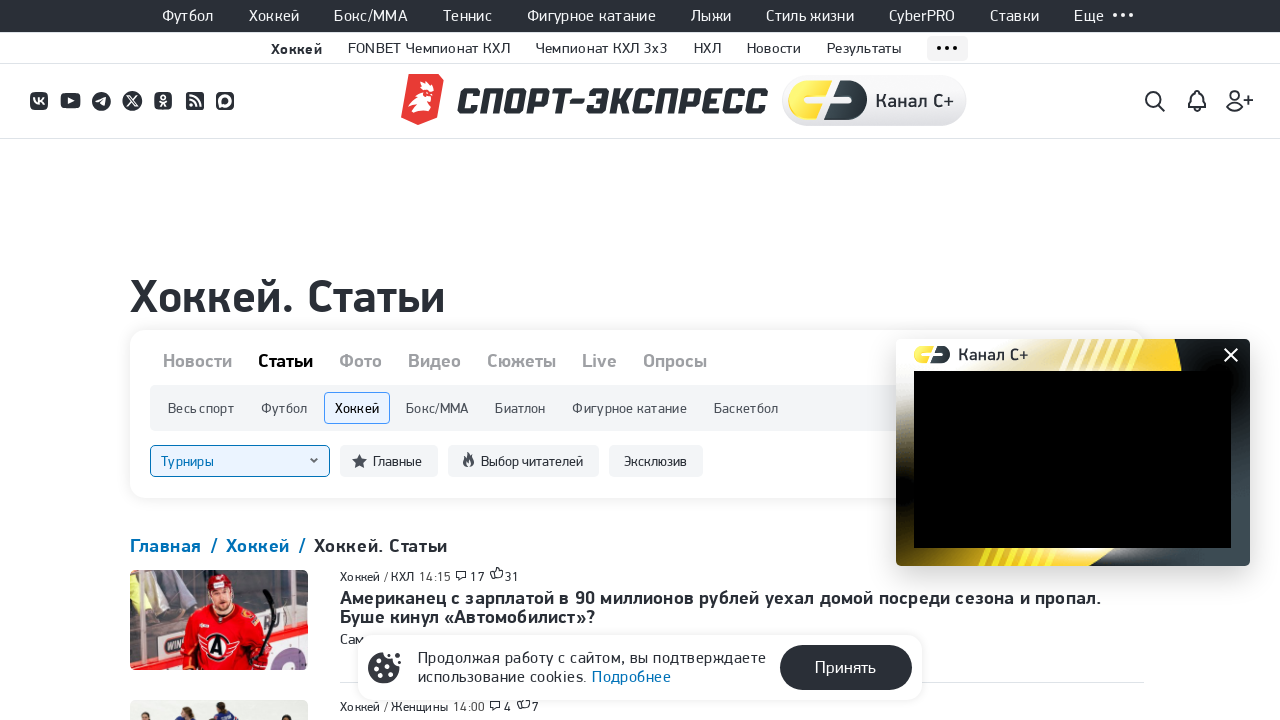

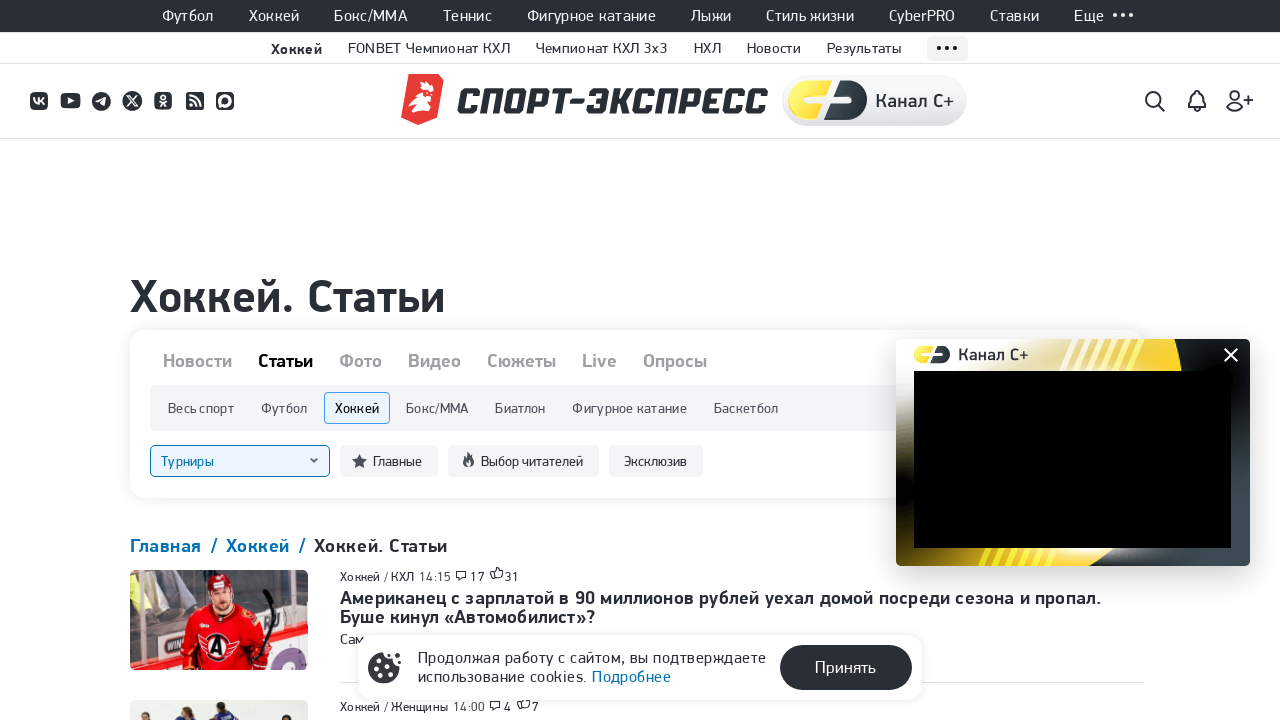